Tests drag and drop functionality by dragging an element onto a drop target within an iframe

Starting URL: https://jqueryui.com/droppable/

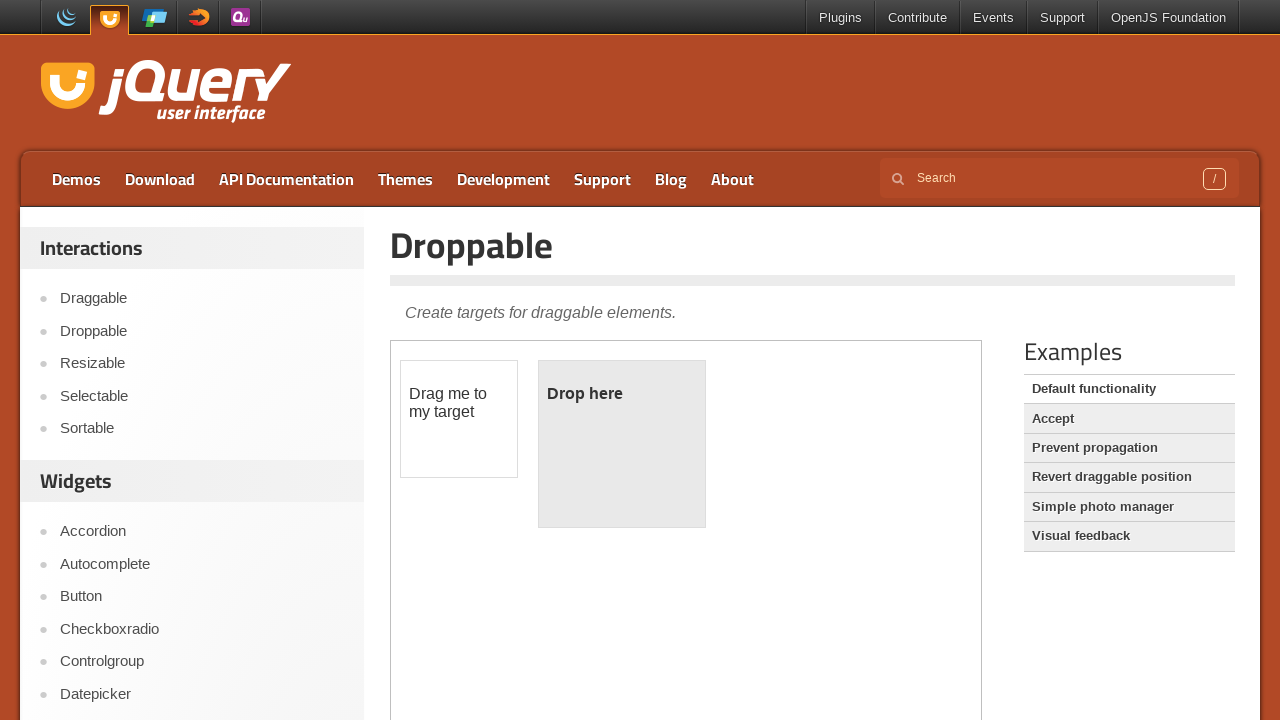

Located the demo iframe containing drag and drop elements
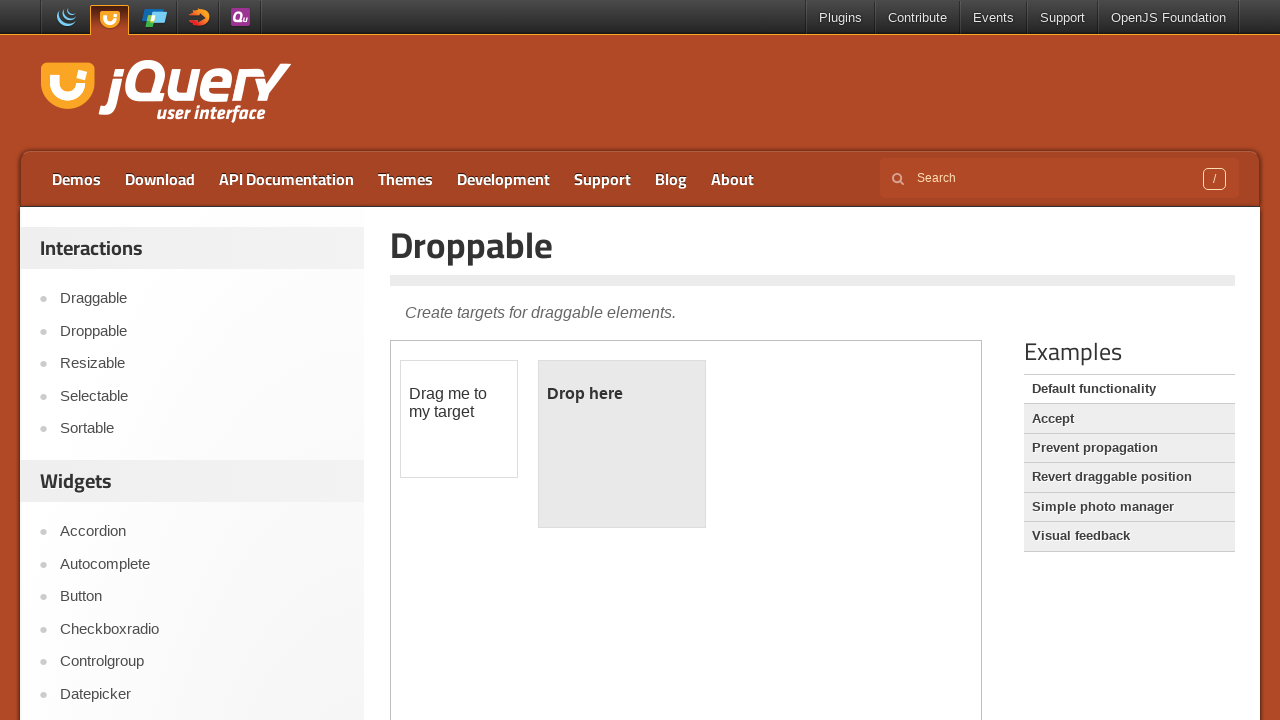

Dragged the draggable element onto the droppable target at (622, 444)
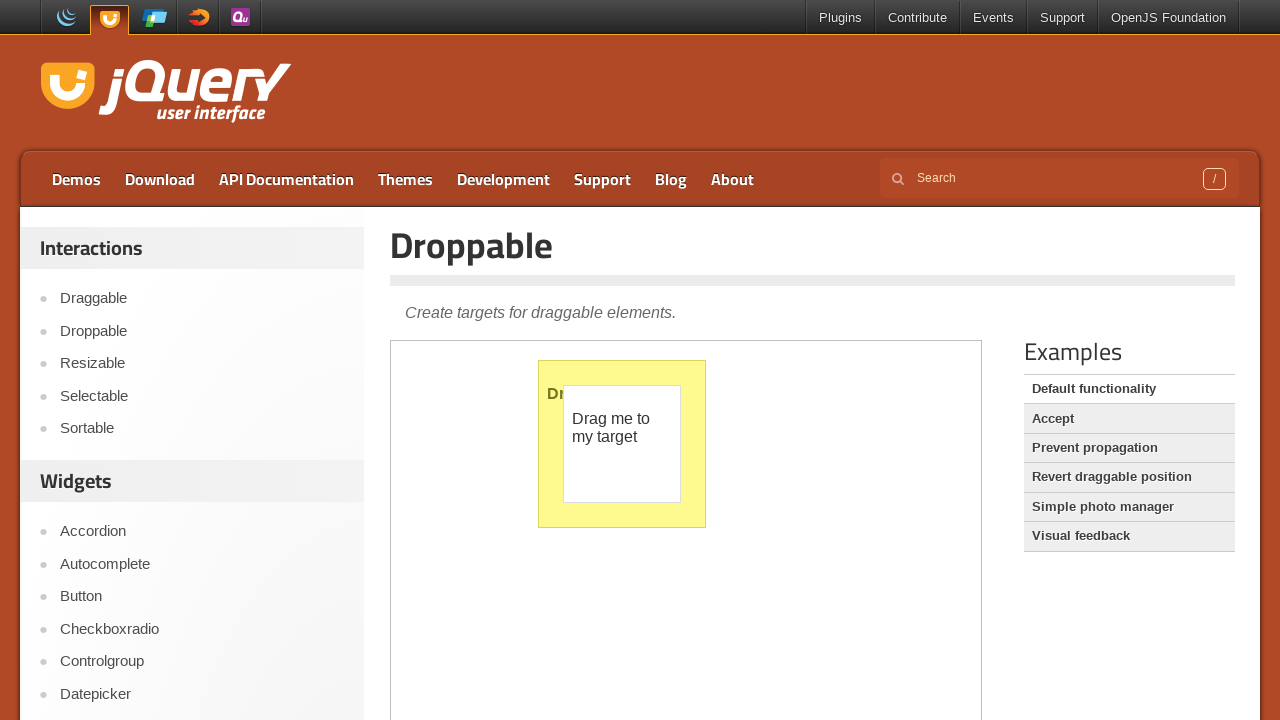

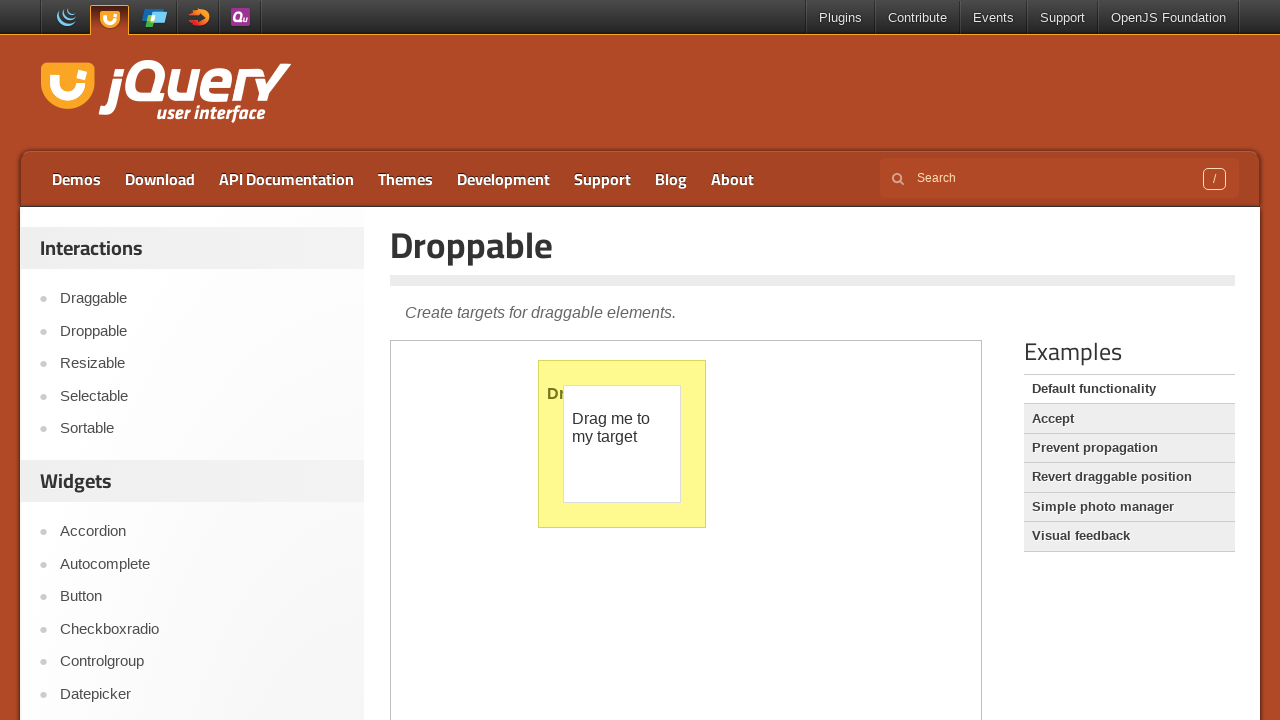